Navigates to Python.org homepage and locates documentation link and site map link elements using CSS selector and XPath

Starting URL: https://www.python.org/

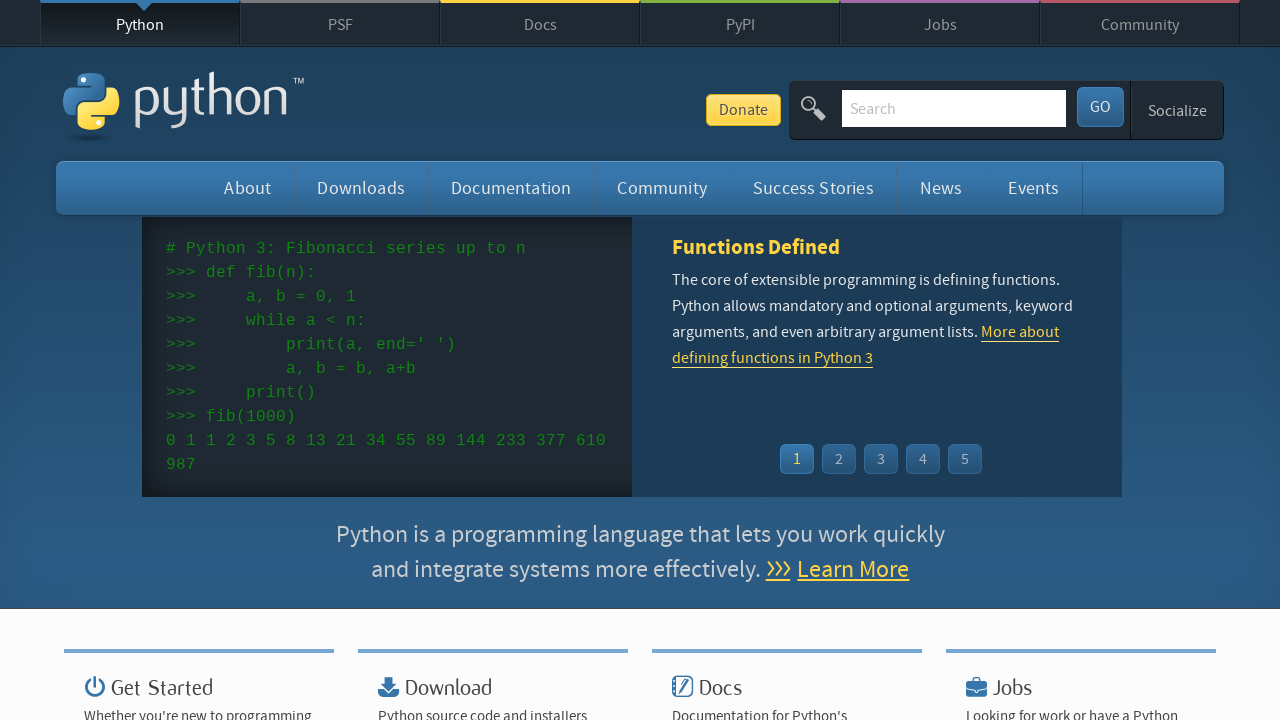

Navigated to Python.org homepage
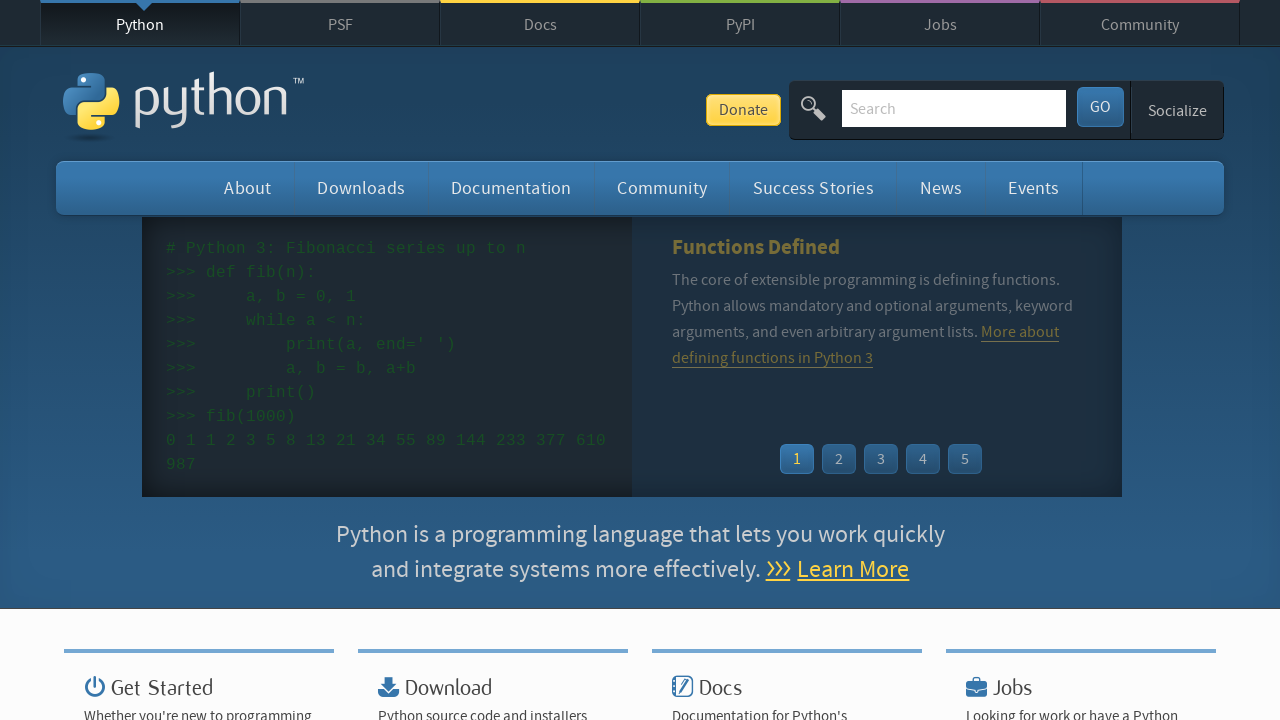

Located documentation widget link using CSS selector
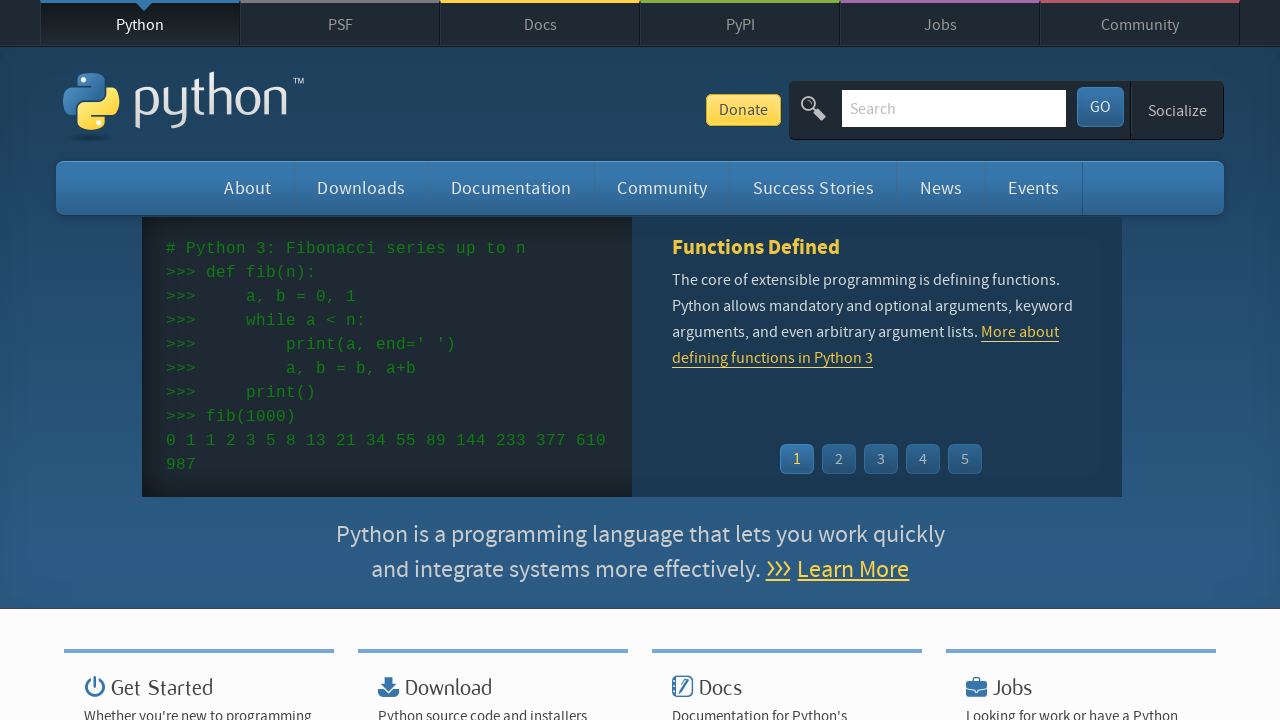

Located site map link using XPath
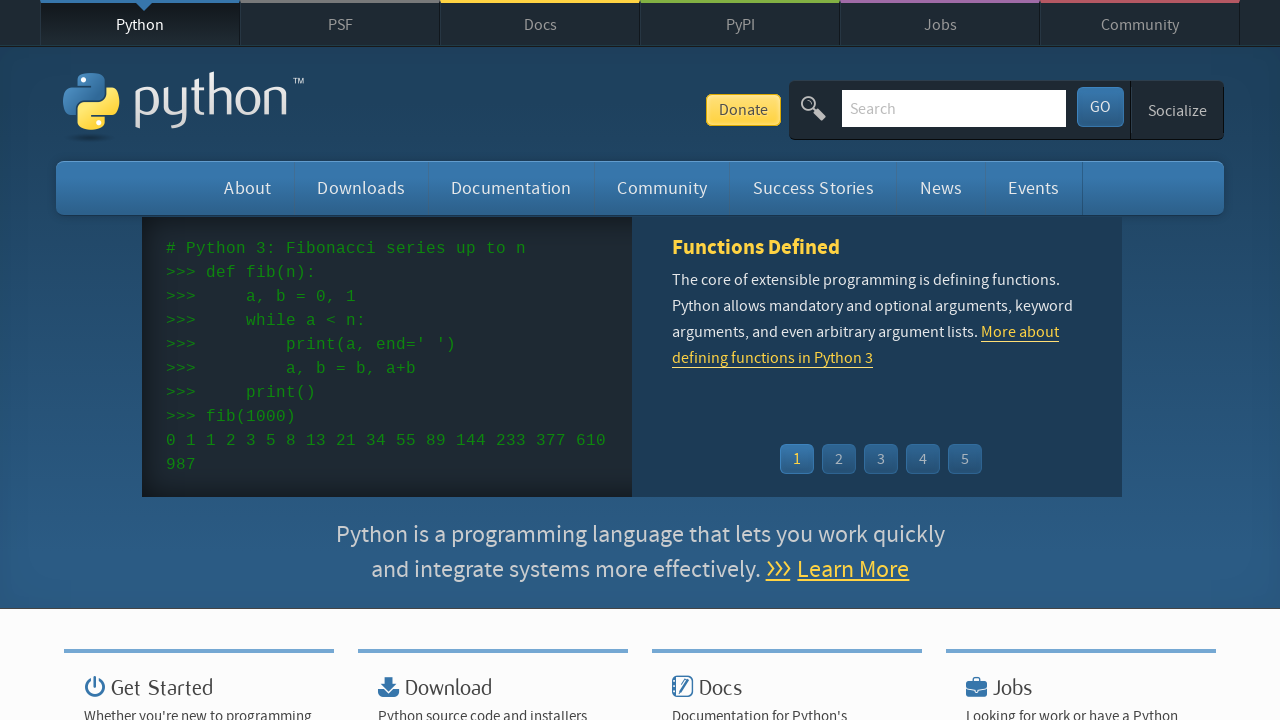

Verified documentation widget link element is present
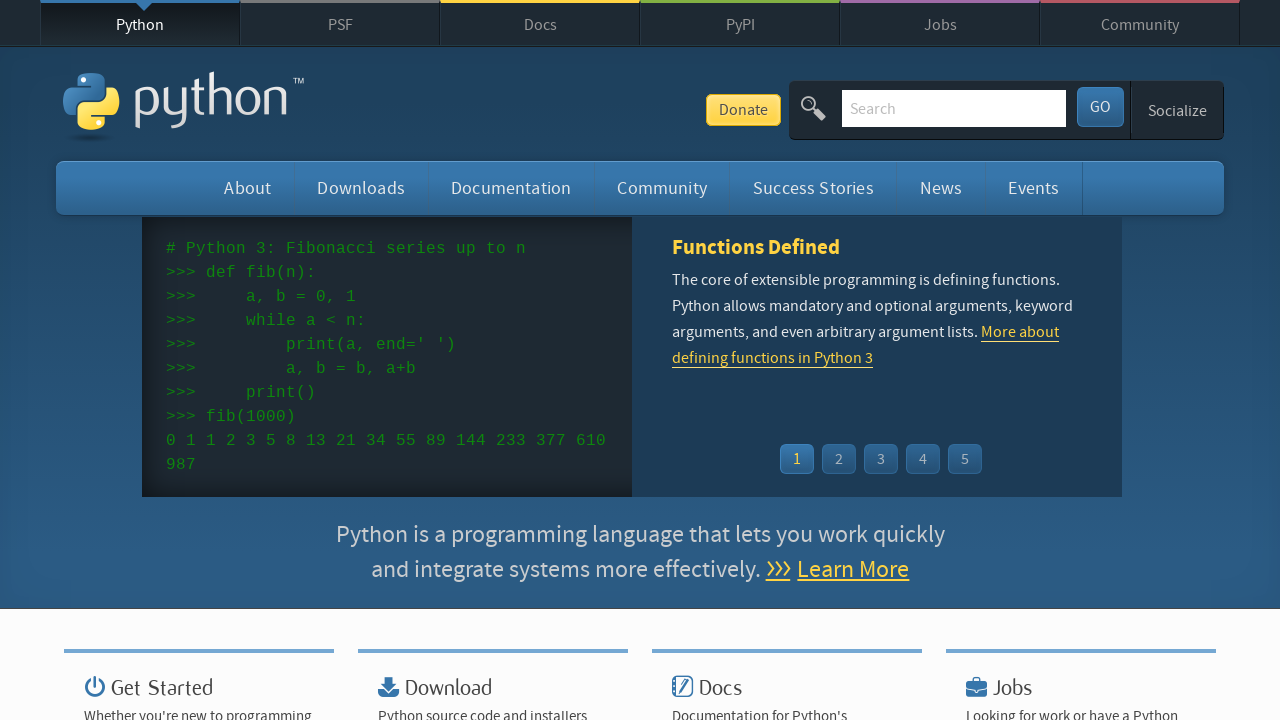

Verified site map link element is present
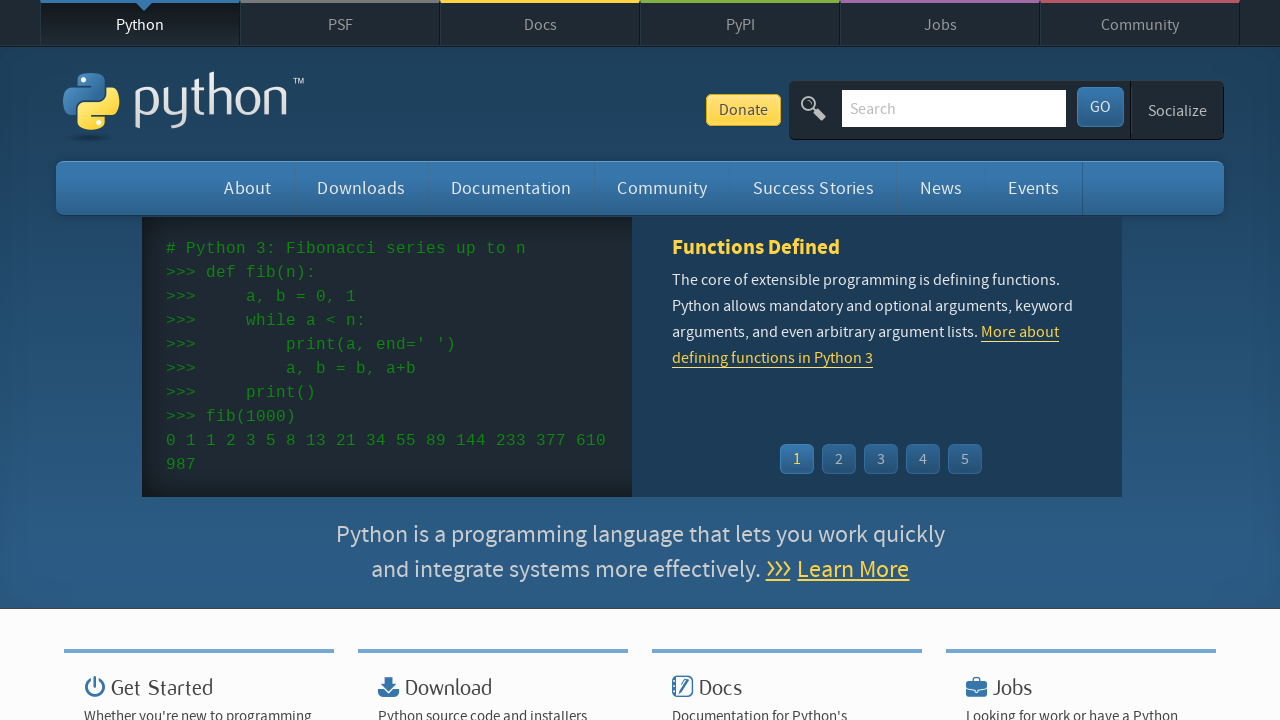

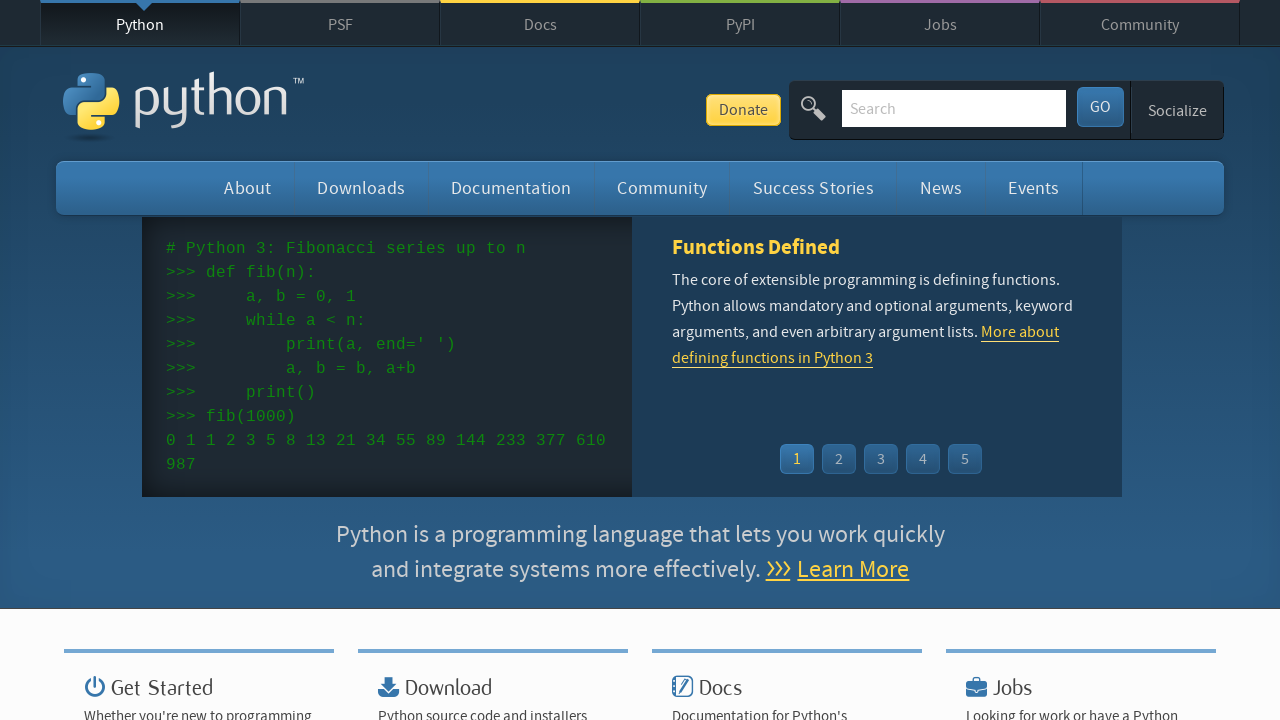